Solves a mathematical captcha by calculating a formula based on a value from the page, then fills the answer and submits the form with checkbox and radio button selections

Starting URL: https://suninjuly.github.io/math.html

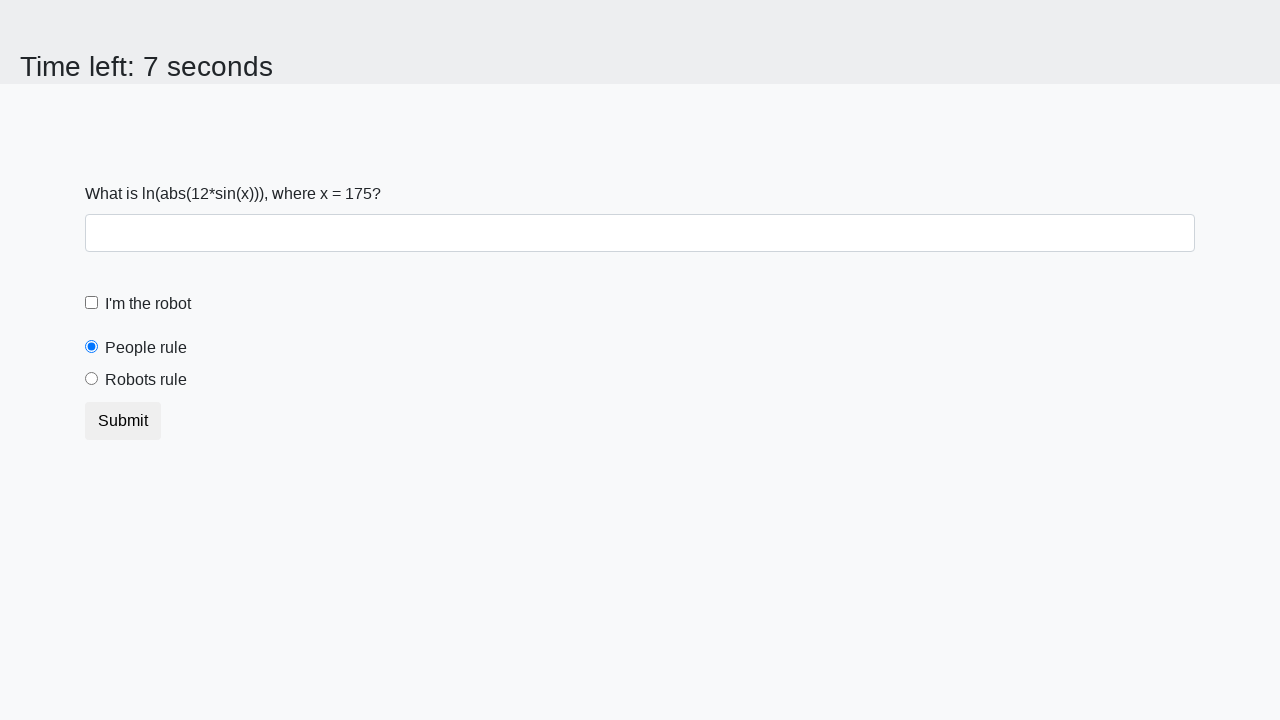

Located the input value element
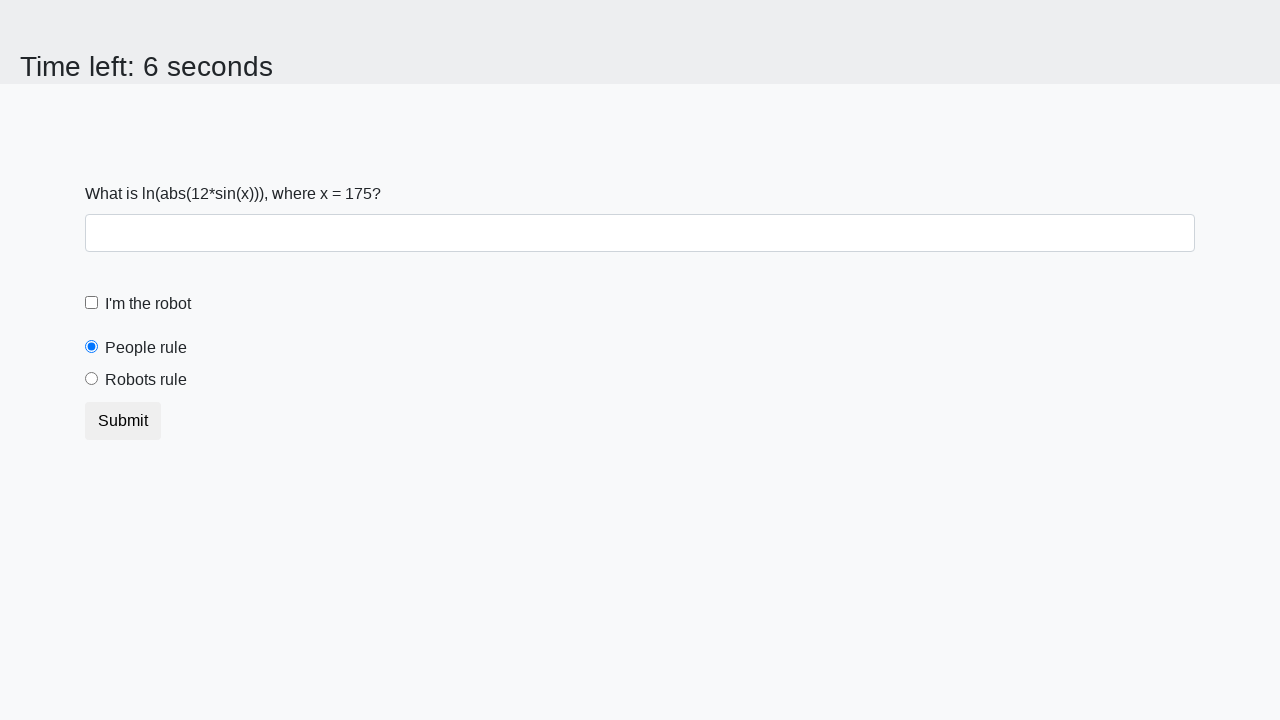

Retrieved input value from page: 175
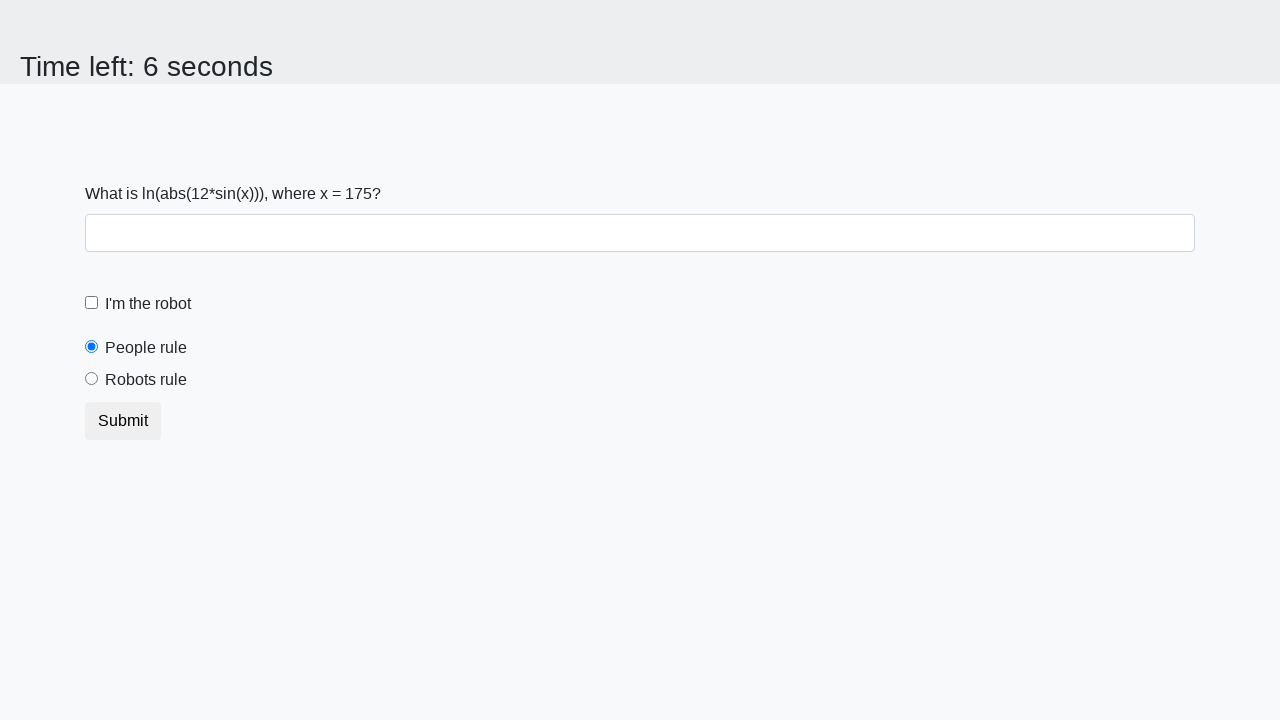

Calculated captcha answer using formula: 2.263180337688241
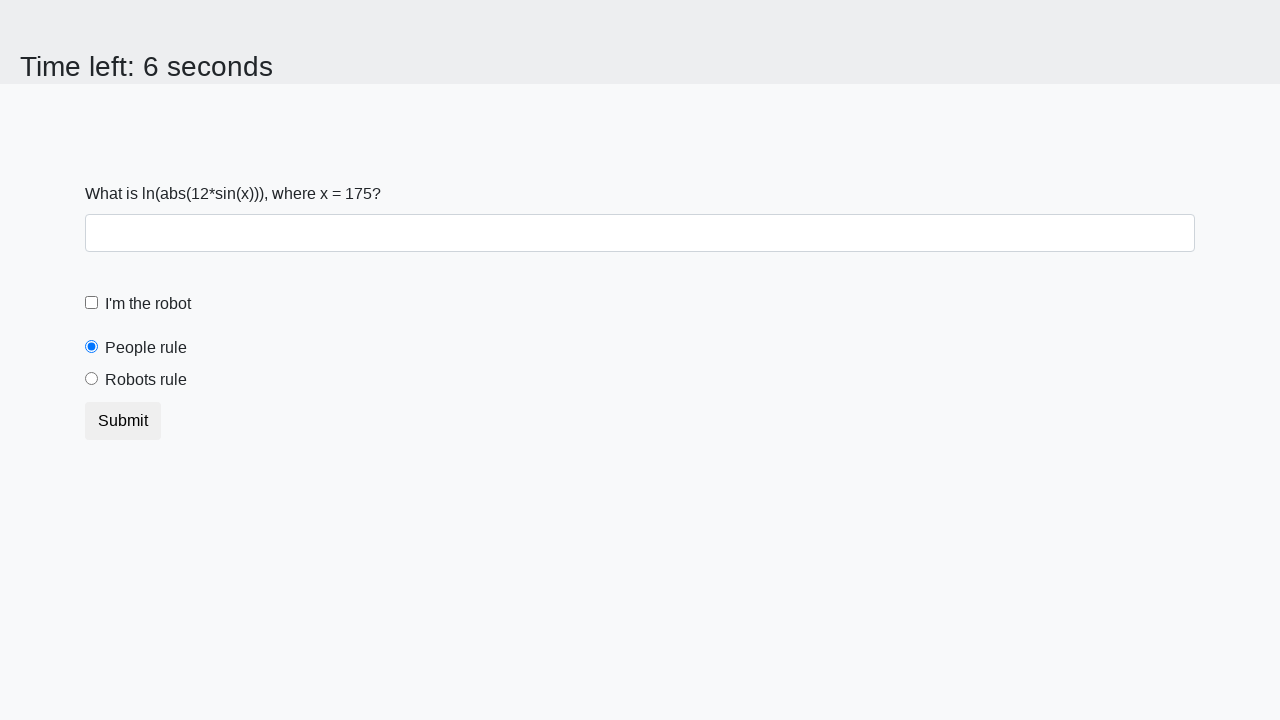

Filled answer field with calculated value on #answer
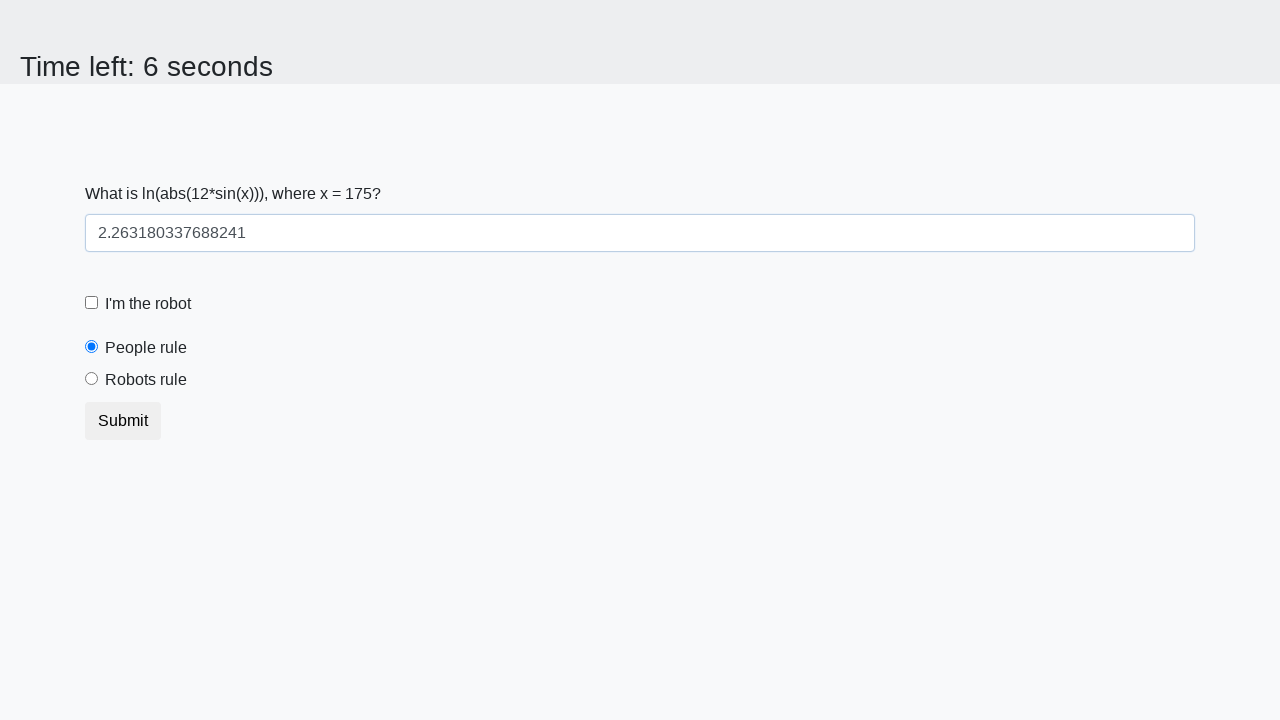

Checked the robot checkbox at (92, 303) on #robotCheckbox
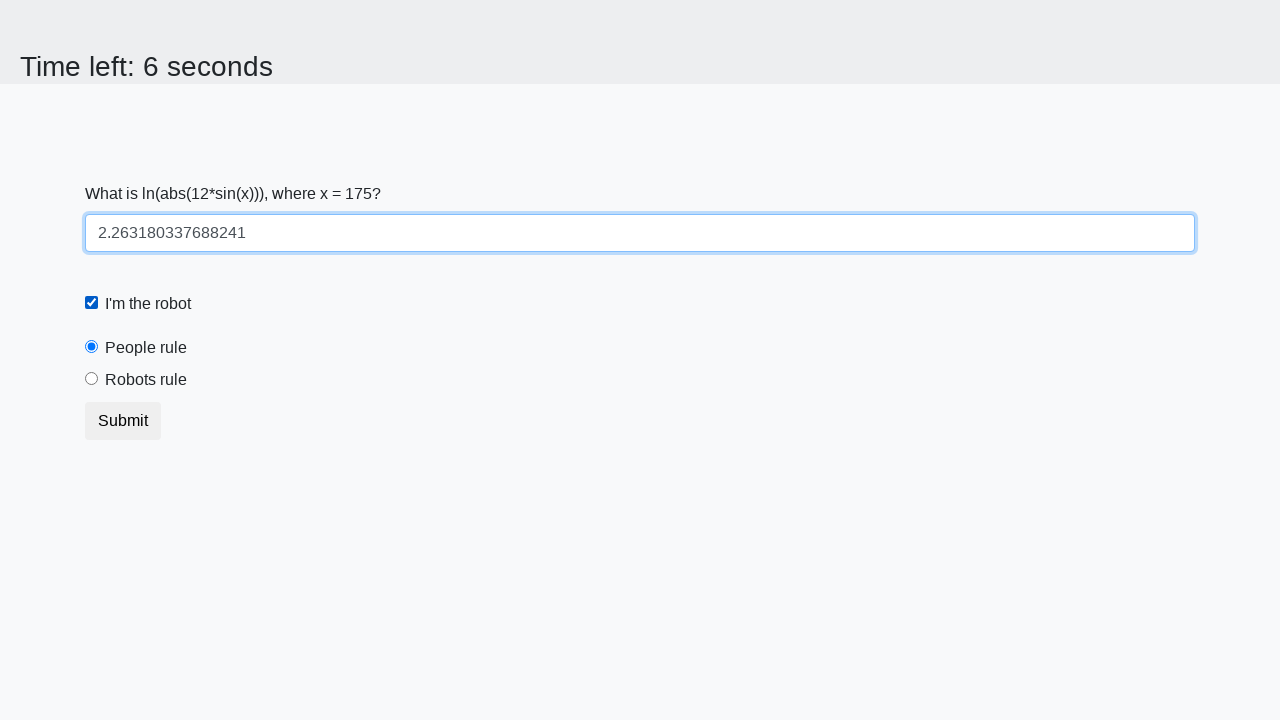

Selected the robot radio button at (92, 379) on #robotsRule
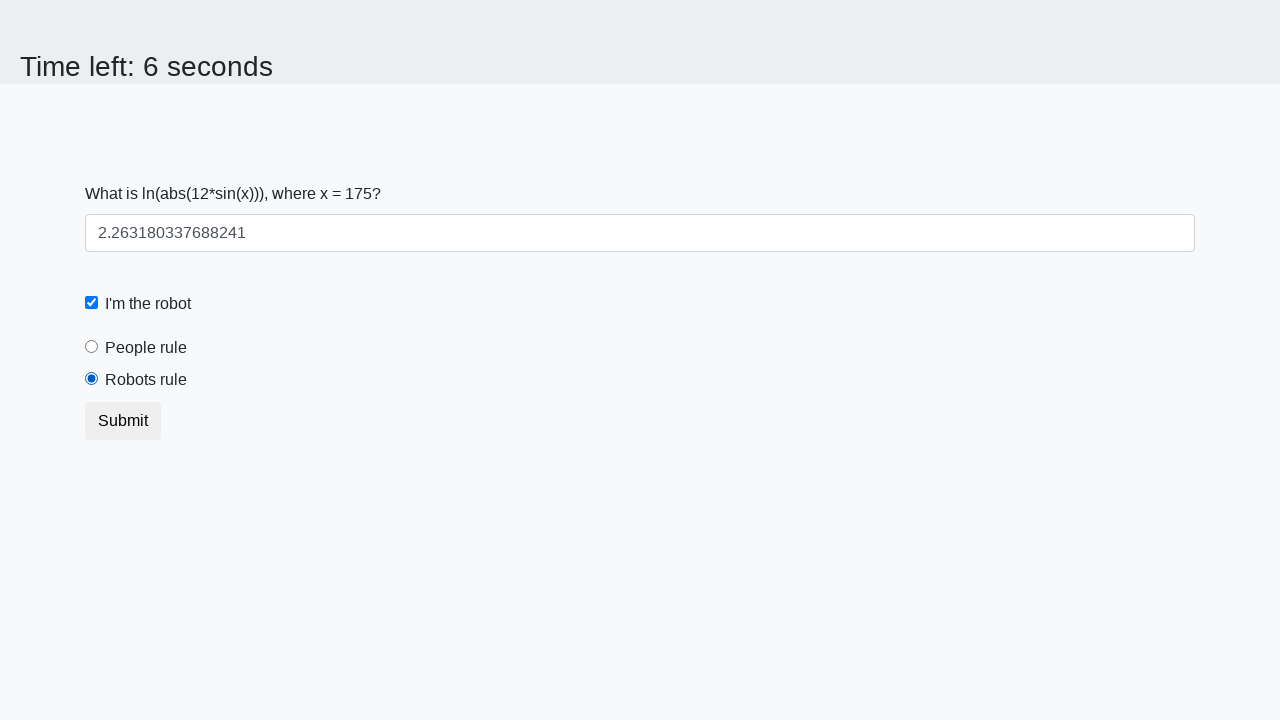

Submitted the form at (123, 421) on button
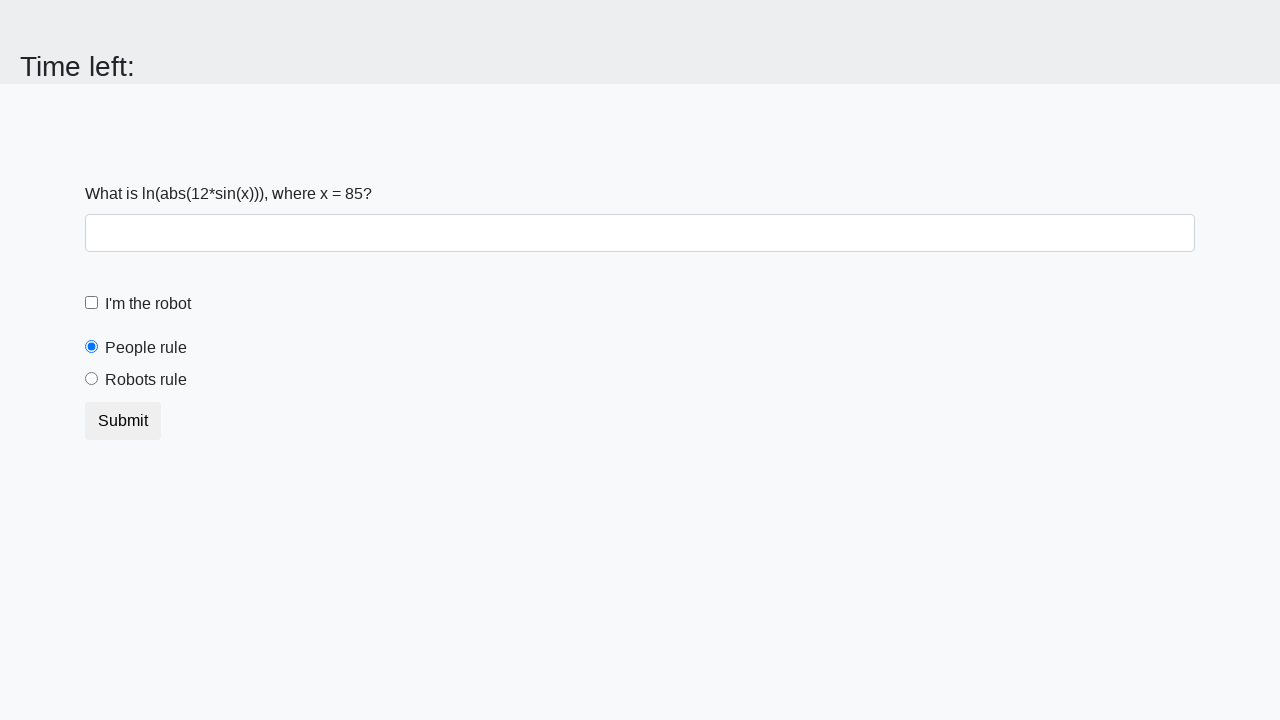

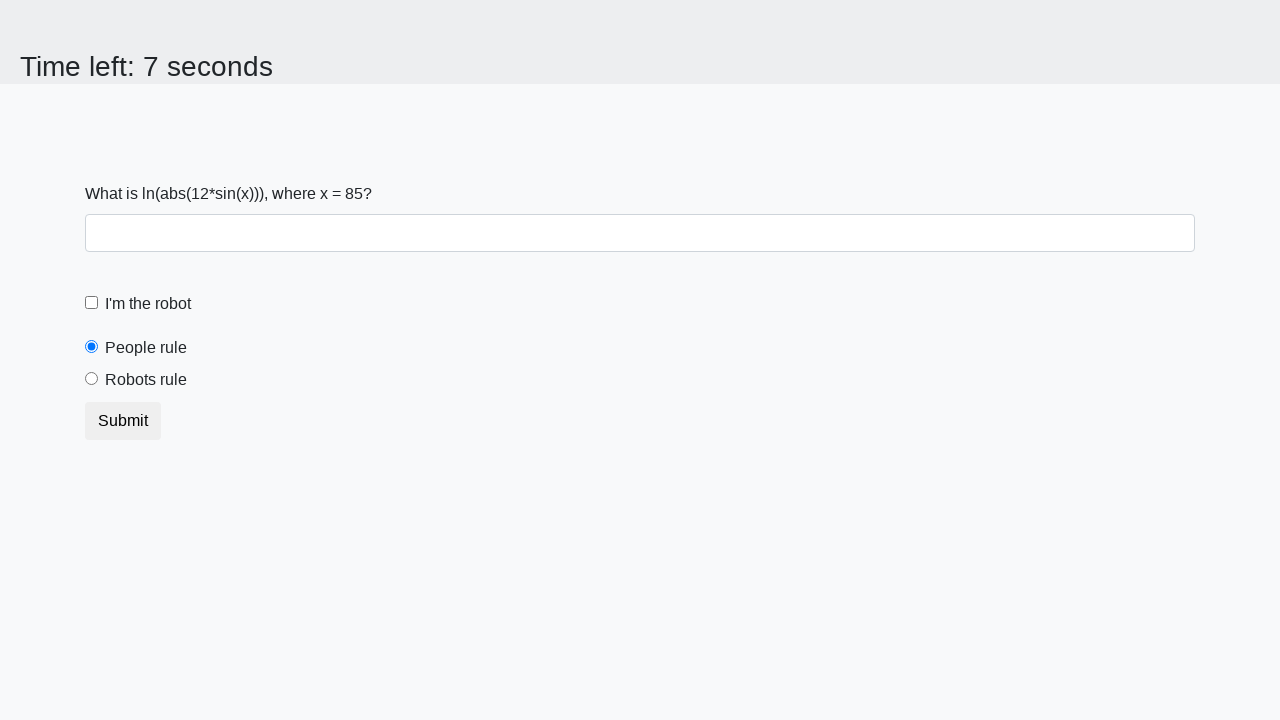